Tests the DS Algo portal landing page by clicking the "Get Started" button and verifying the user is redirected to the homepage.

Starting URL: https://dsportalapp.herokuapp.com/

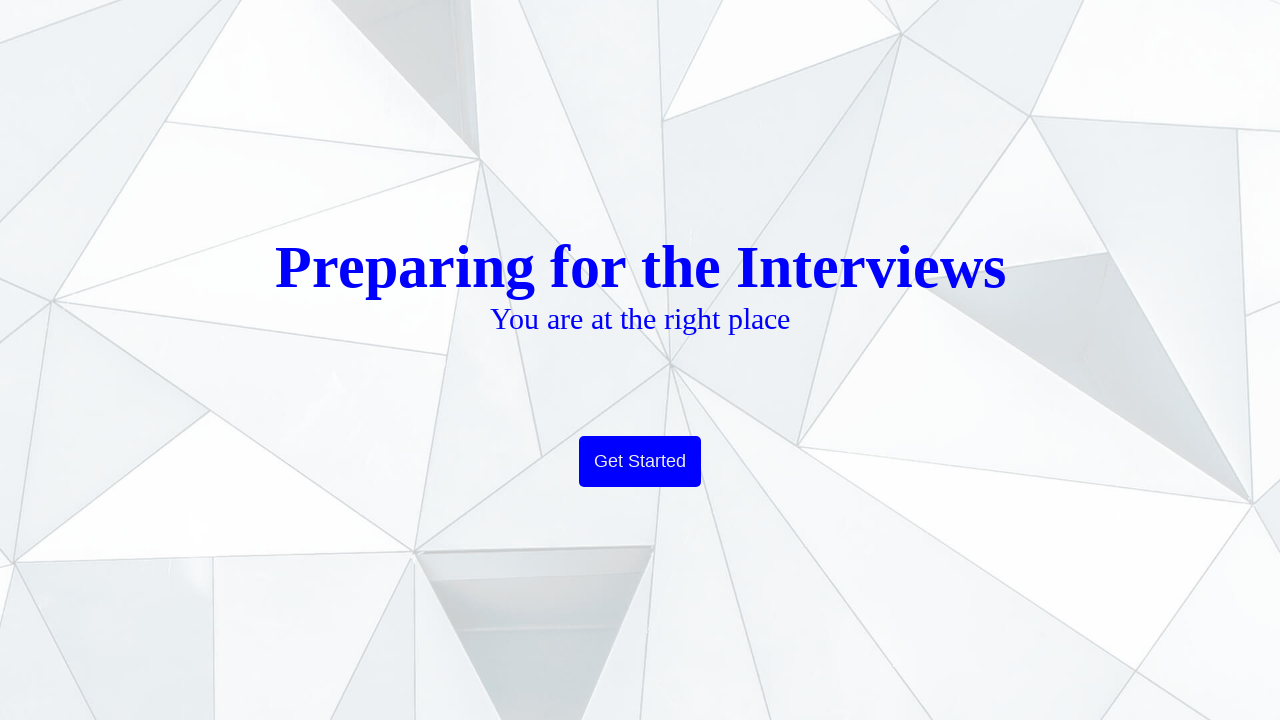

Clicked the 'Get Started' button on the landing page at (640, 462) on text=Get Started
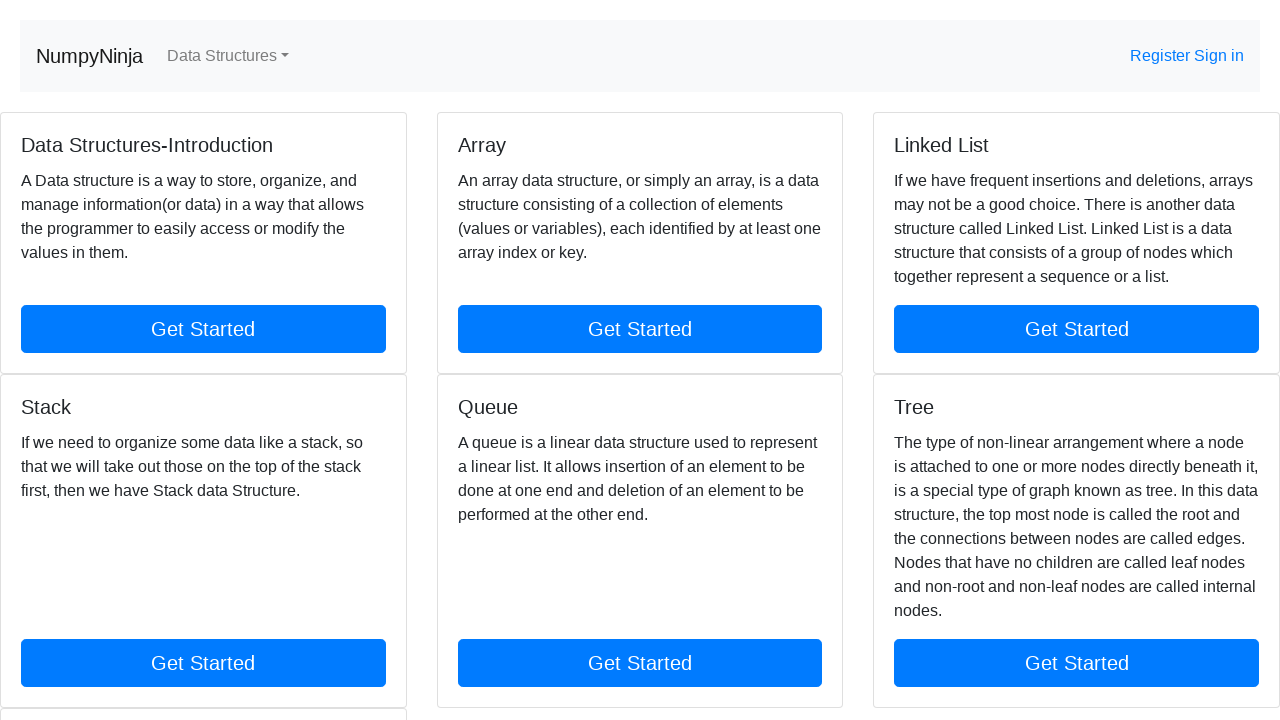

Waited for navigation to homepage URL
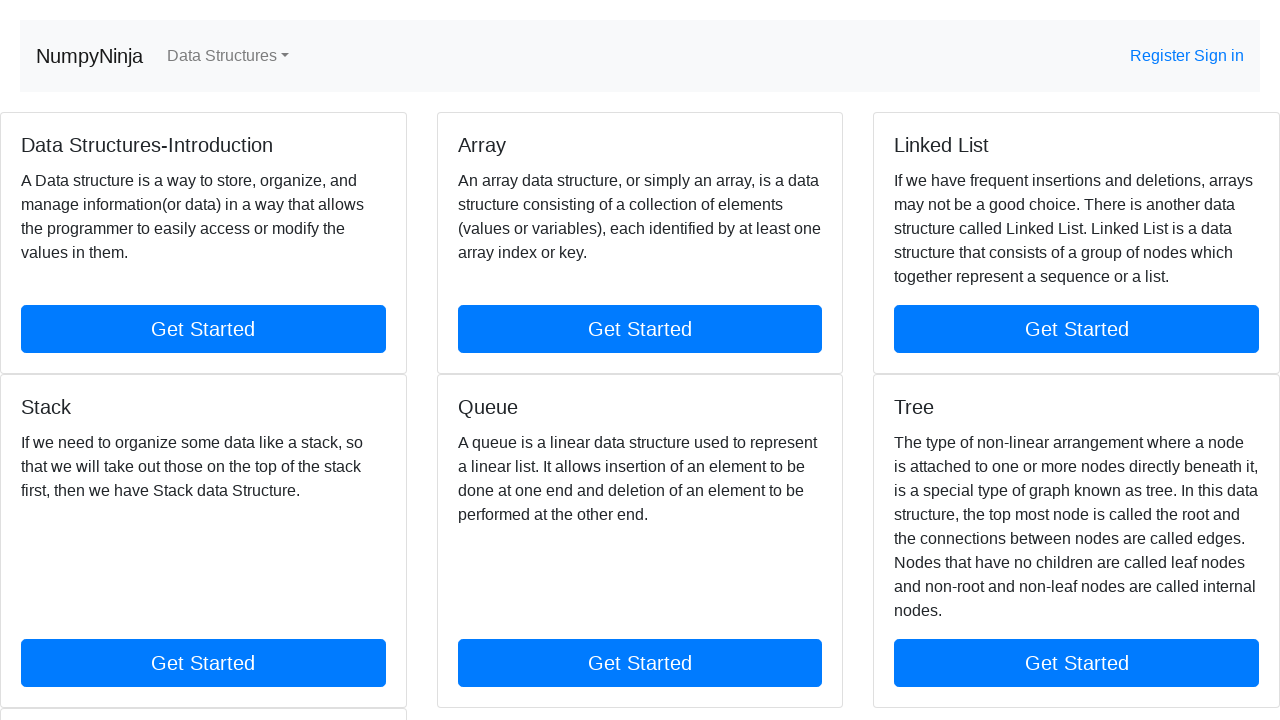

Verified user is on the homepage at https://dsportalapp.herokuapp.com/home
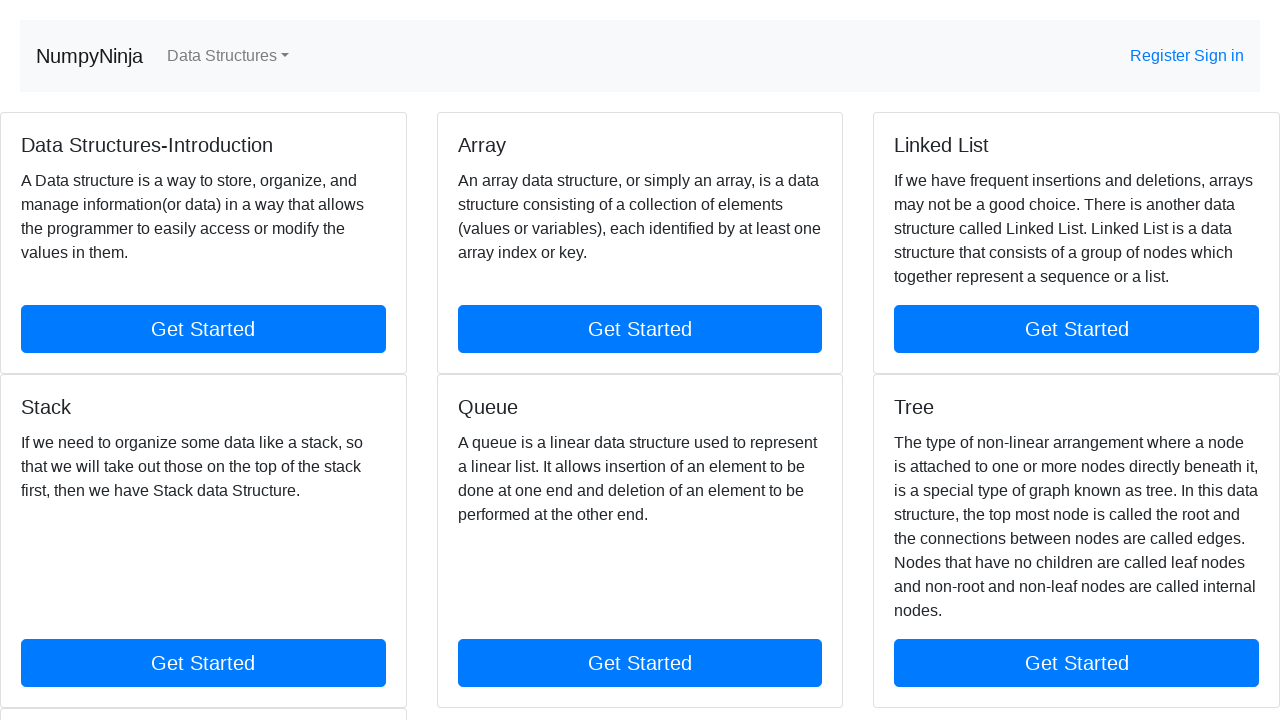

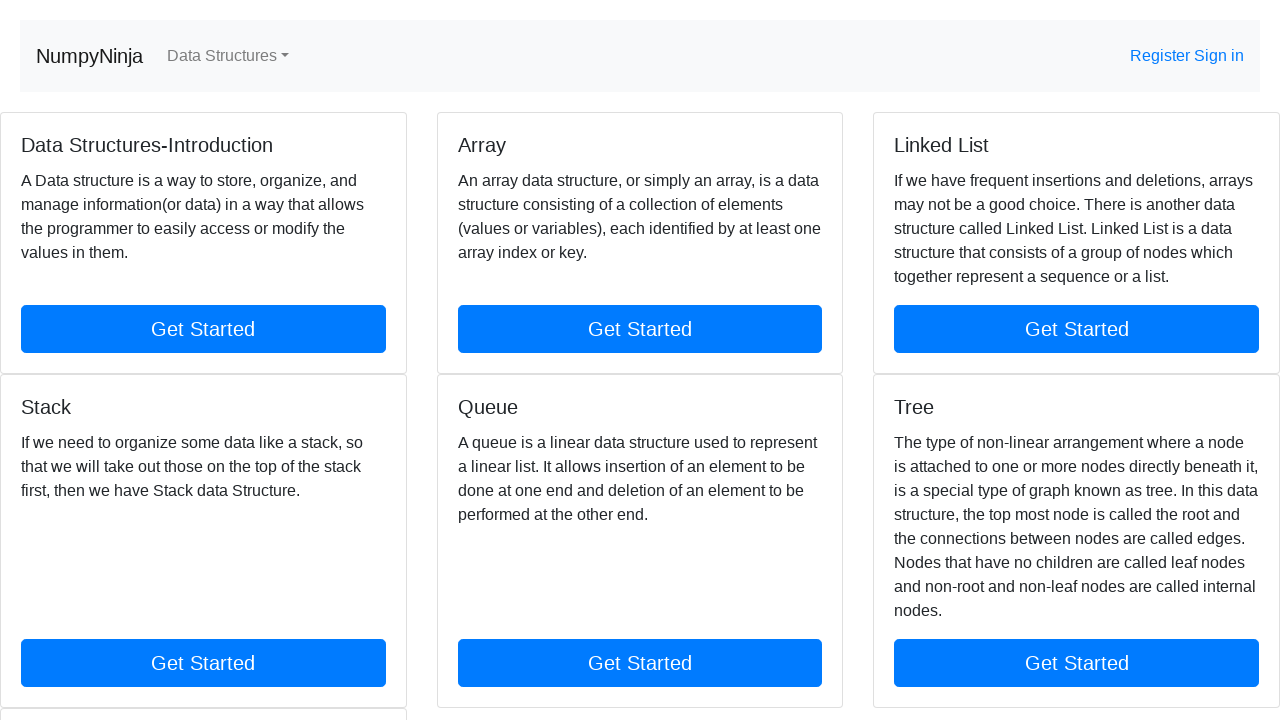